Tests navigation to a healthcare demo site and clicks the "Make Appointment" button to initiate the appointment booking flow

Starting URL: https://katalon-demo-cura.herokuapp.com/

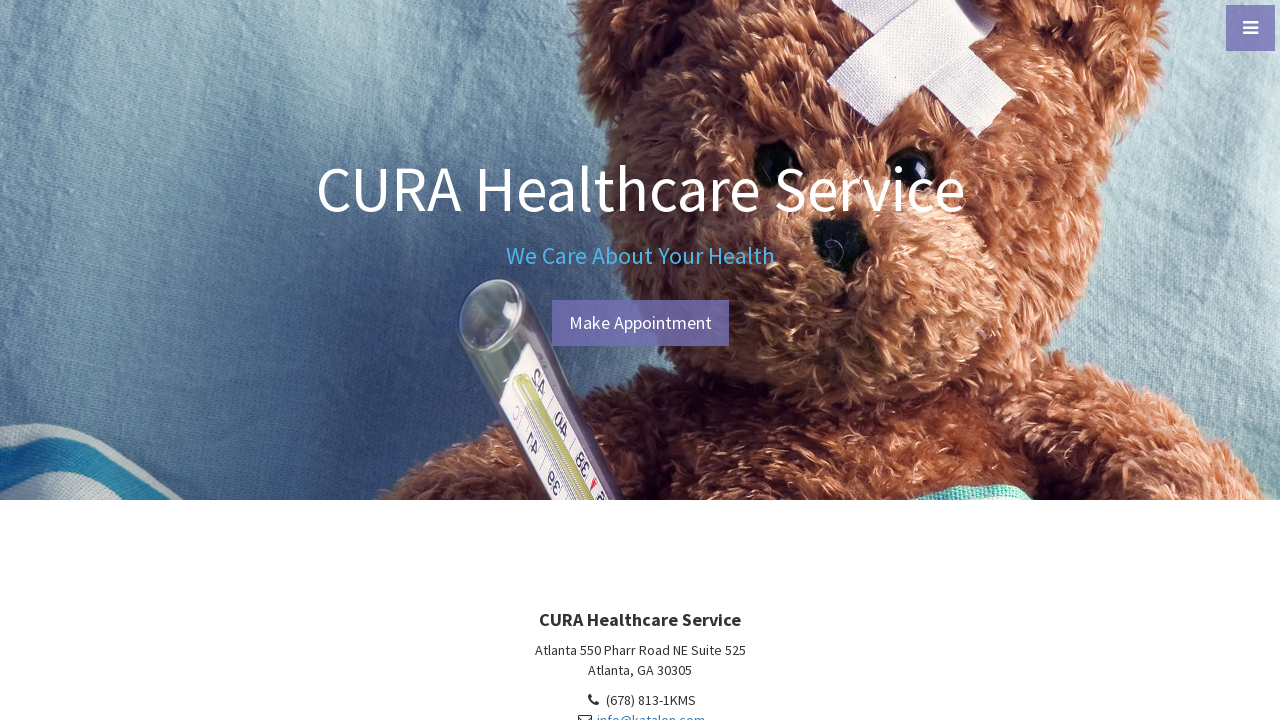

Navigated to CURA healthcare demo site
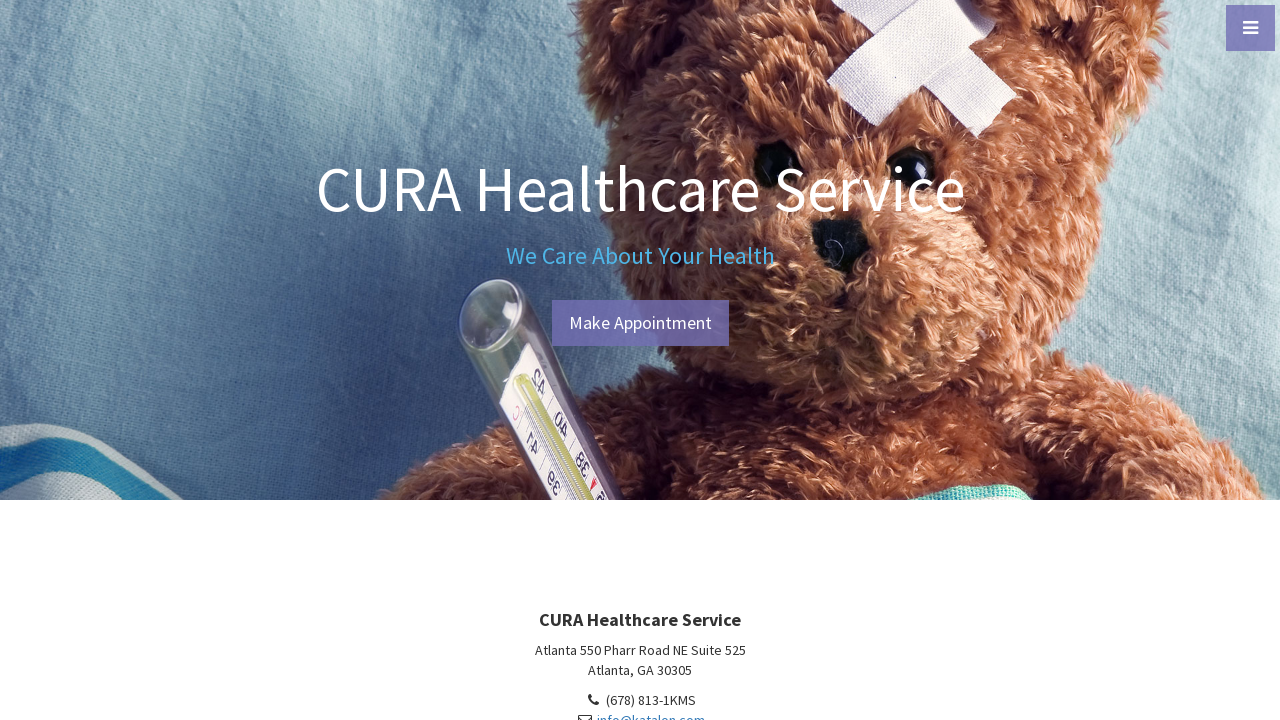

Clicked the 'Make Appointment' button at (640, 323) on a#btn-make-appointment
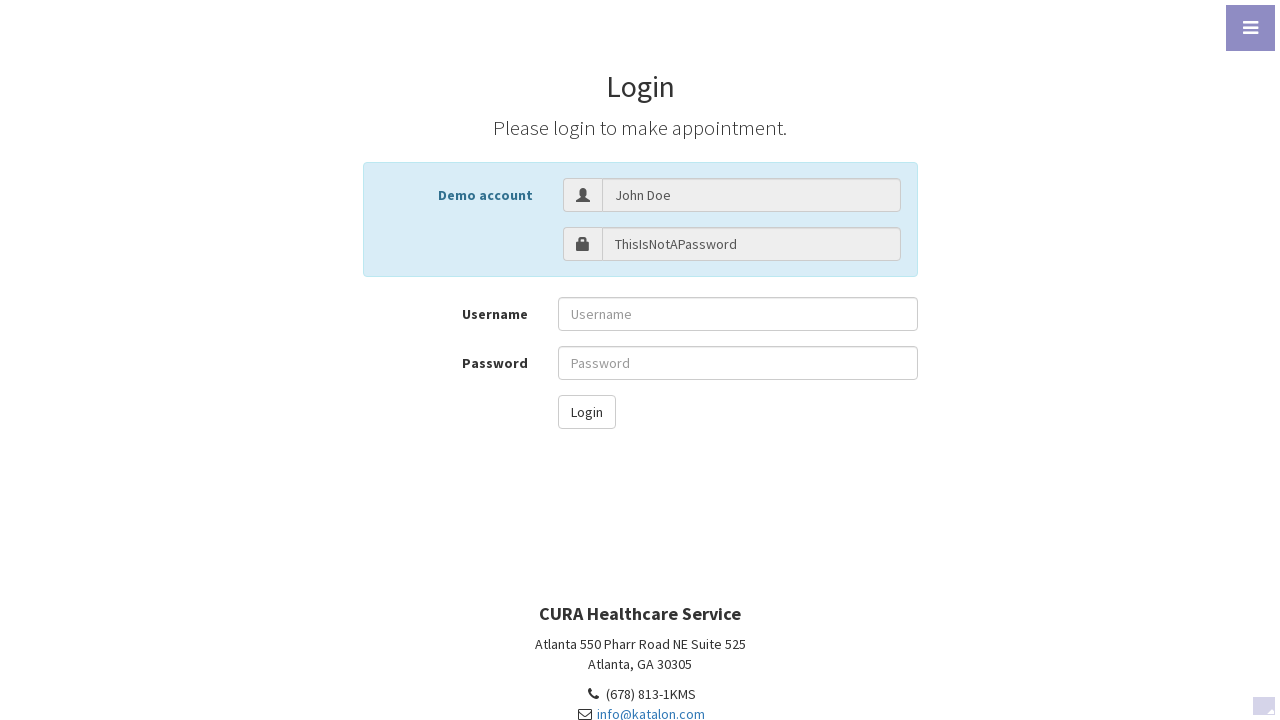

Appointment booking page loaded successfully
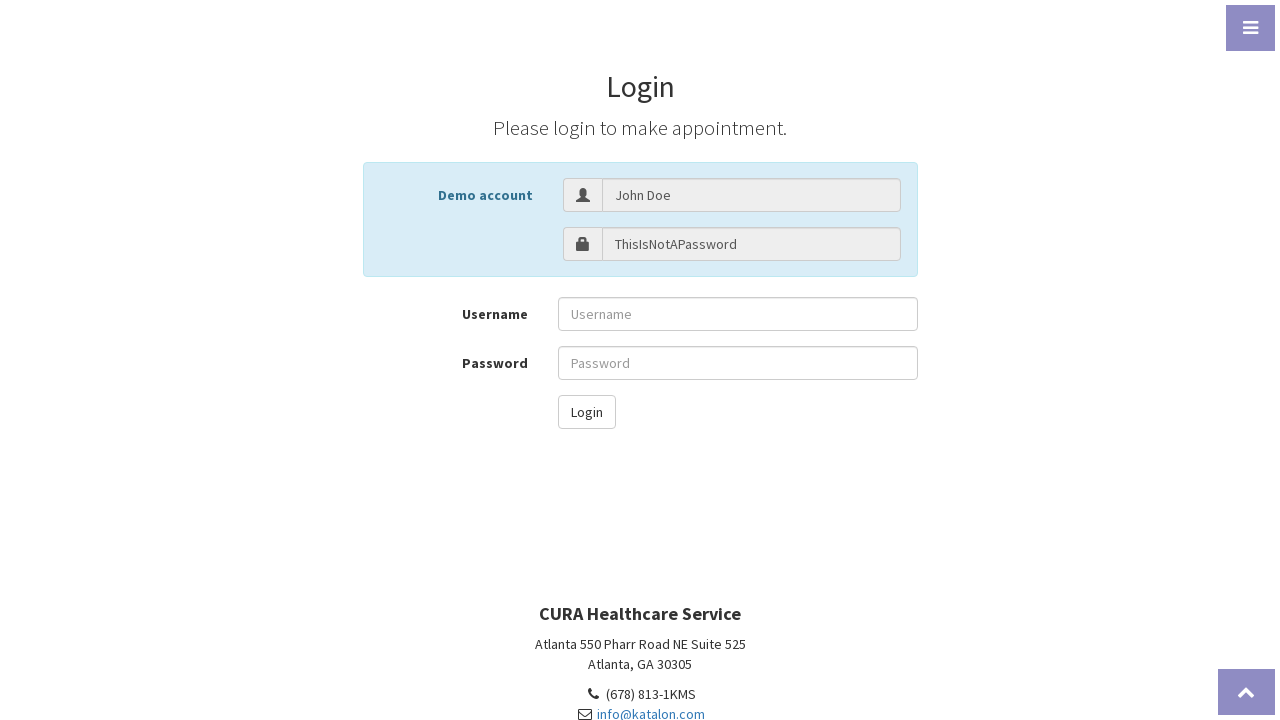

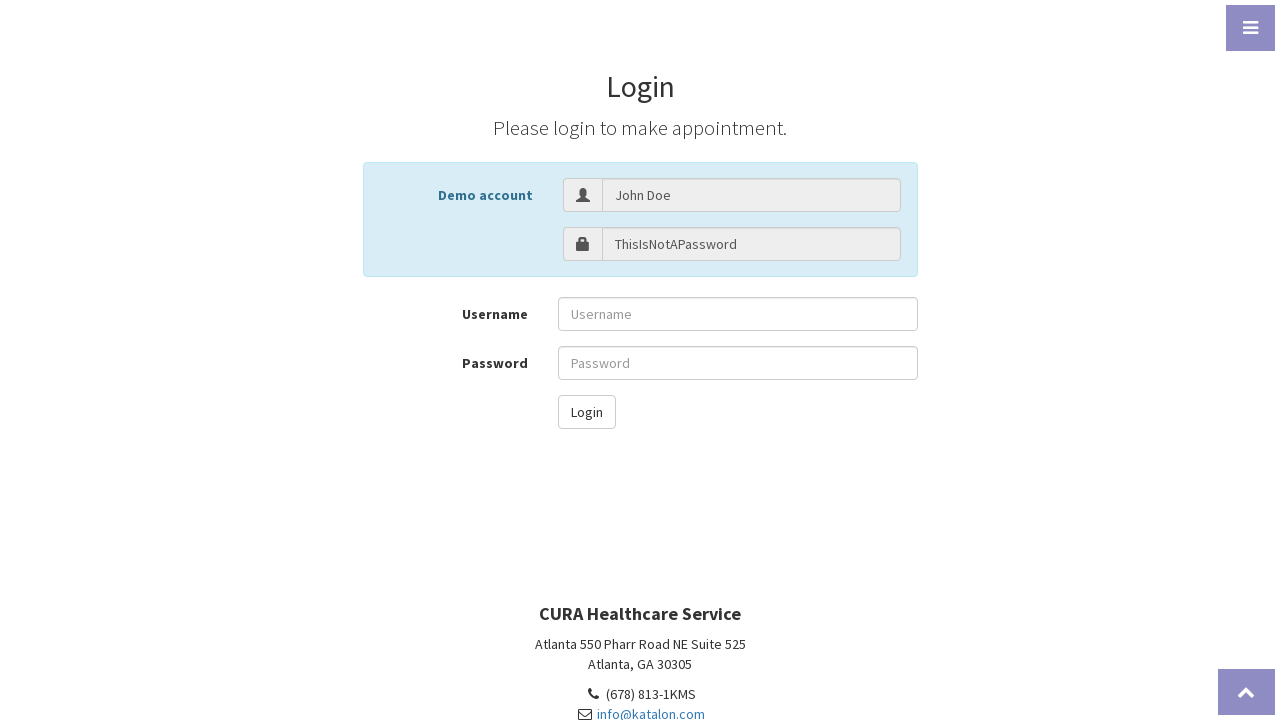